Clicks confirm alert button and accepts it, then verifies OK message appears

Starting URL: https://demoqa.com/alerts

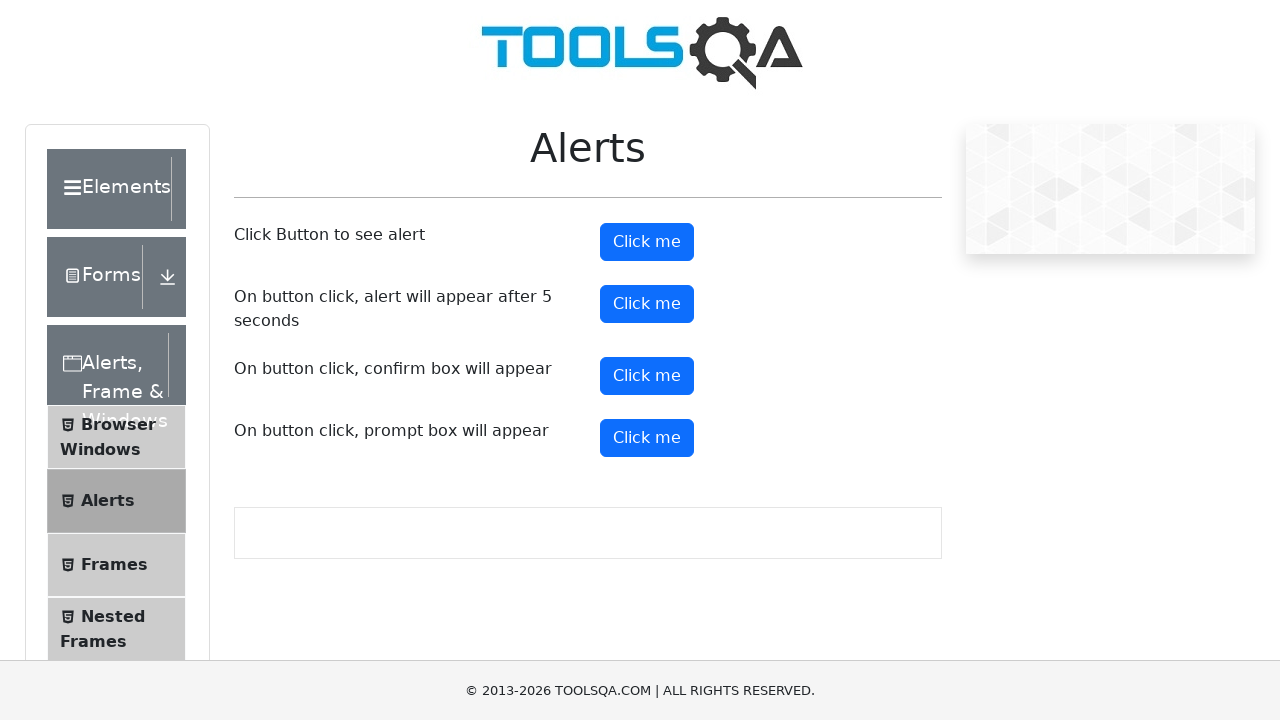

Set up dialog handler to accept confirmation alerts
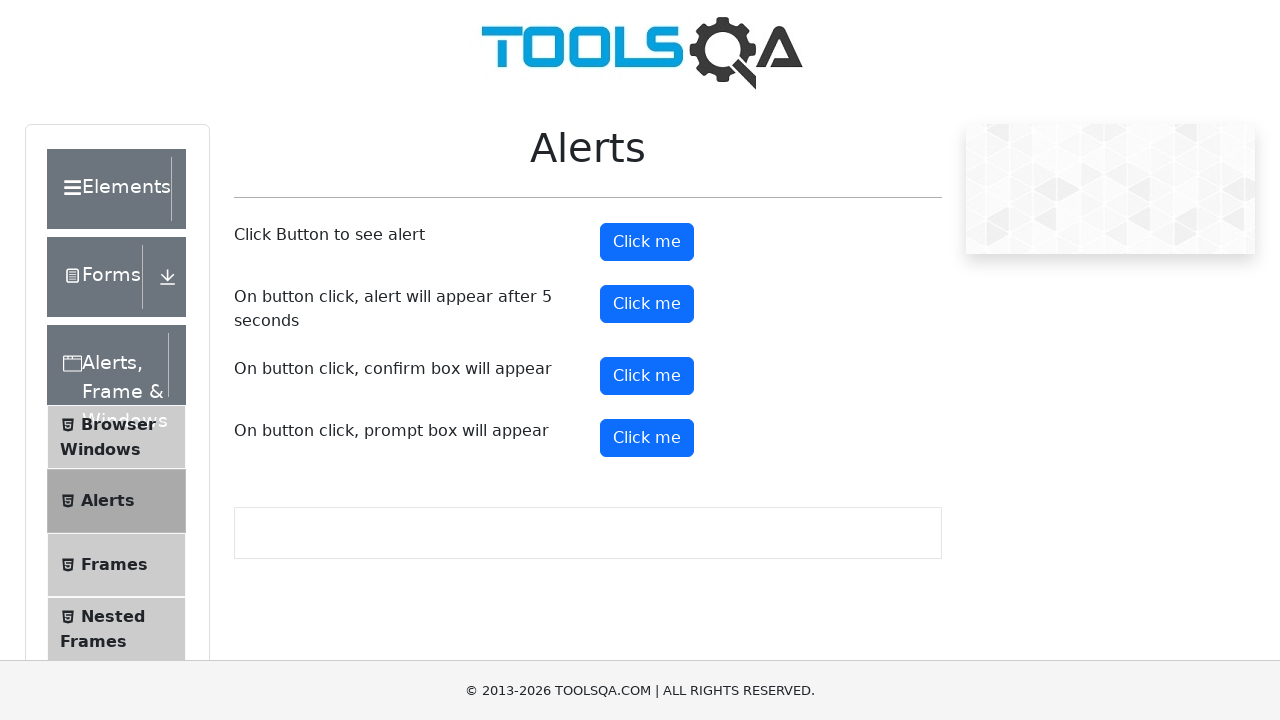

Clicked the confirm alert button at (647, 376) on #confirmButton
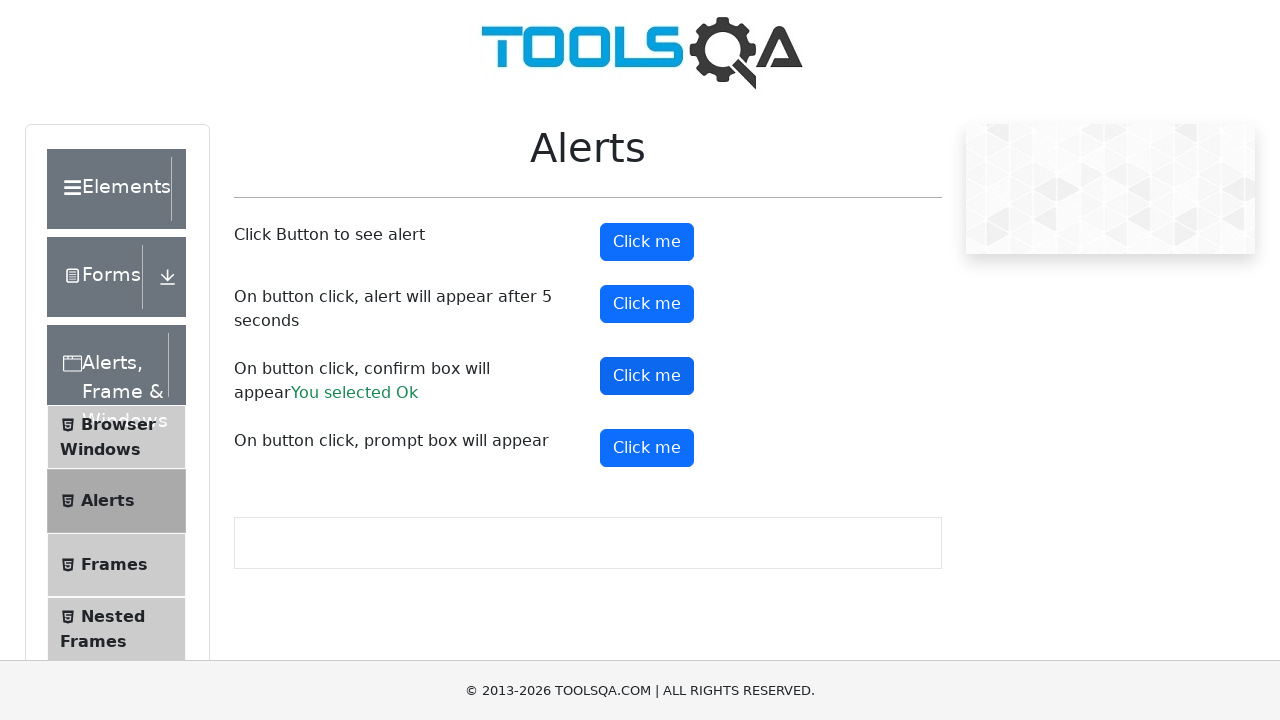

Waited for confirmation result message to appear
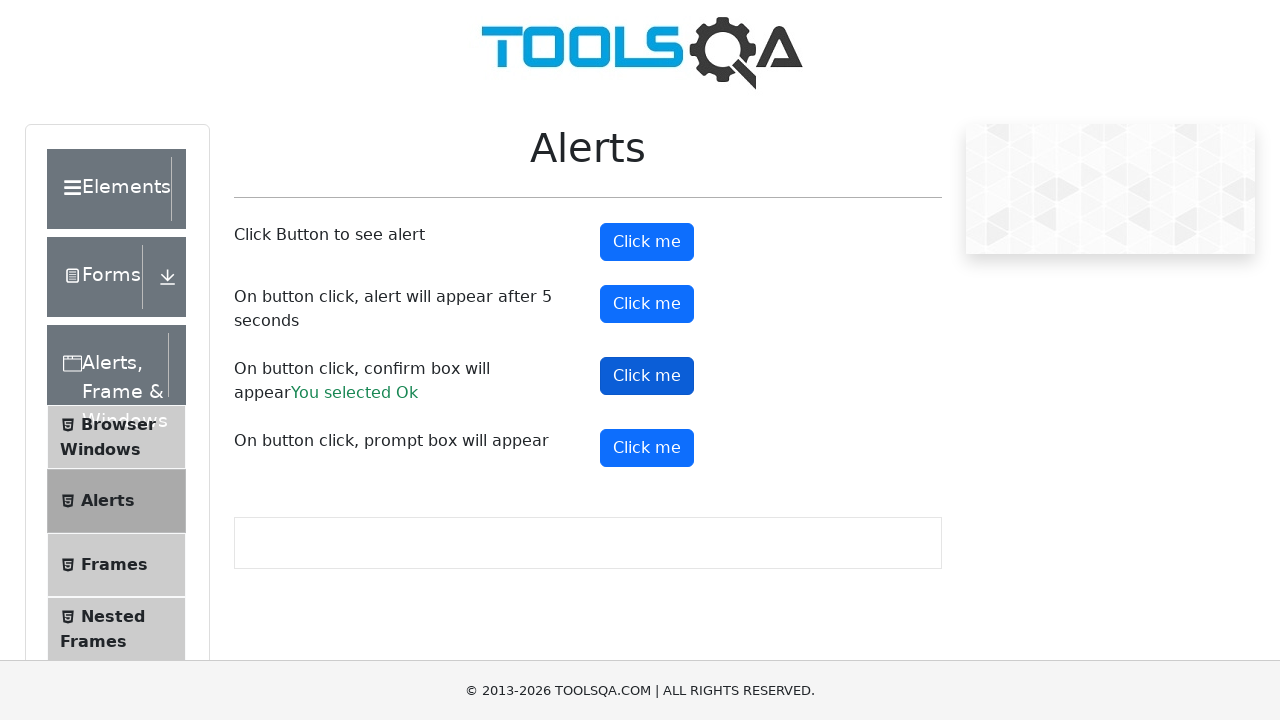

Retrieved confirmation result text
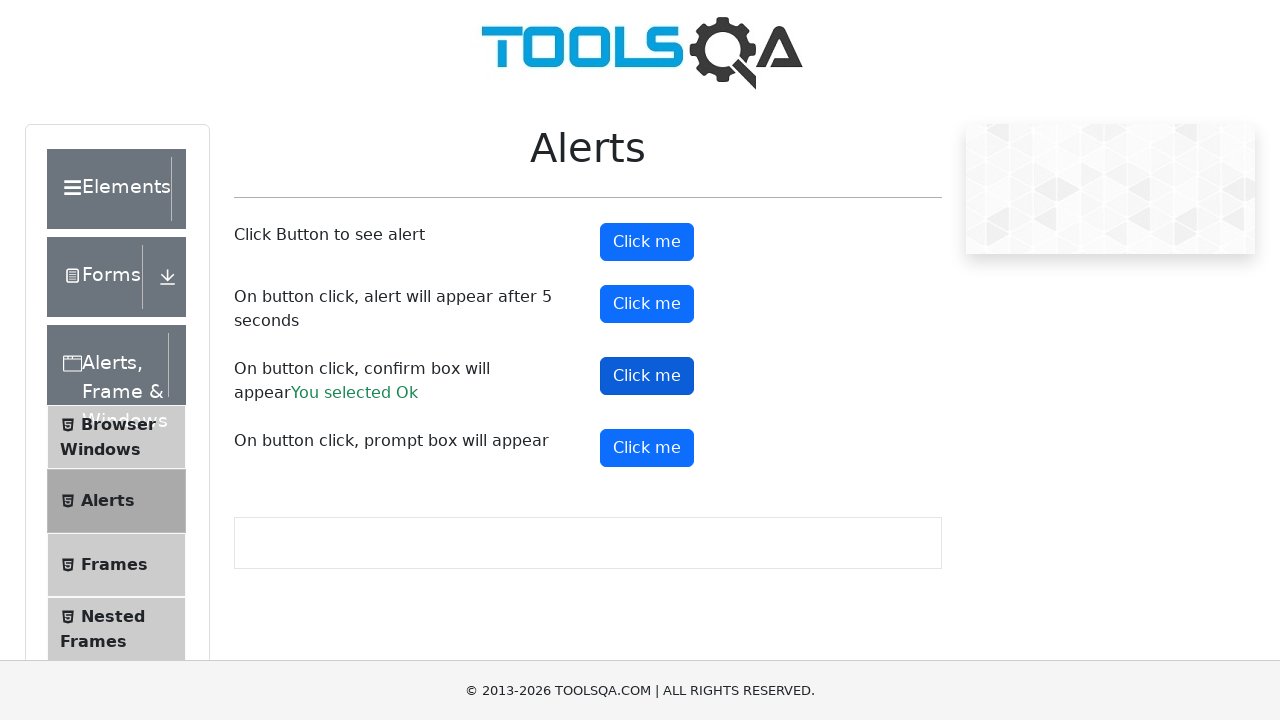

Verified 'You selected Ok' message appears in confirmation result
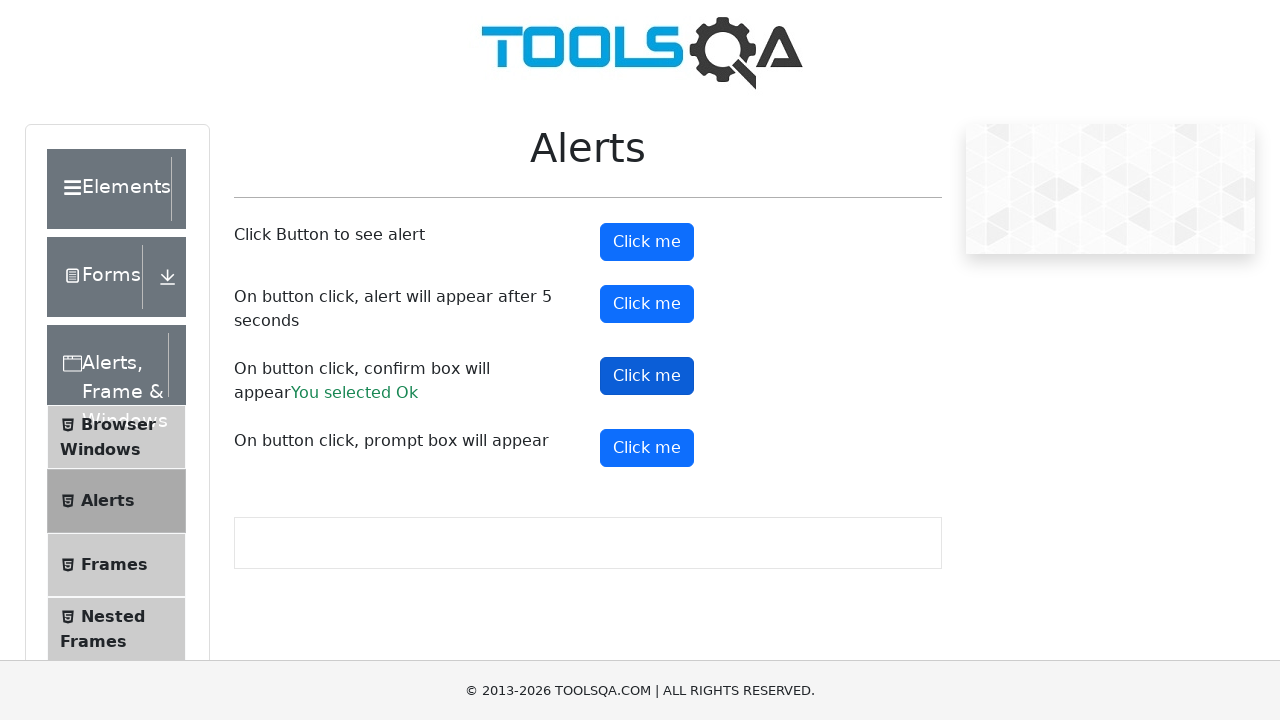

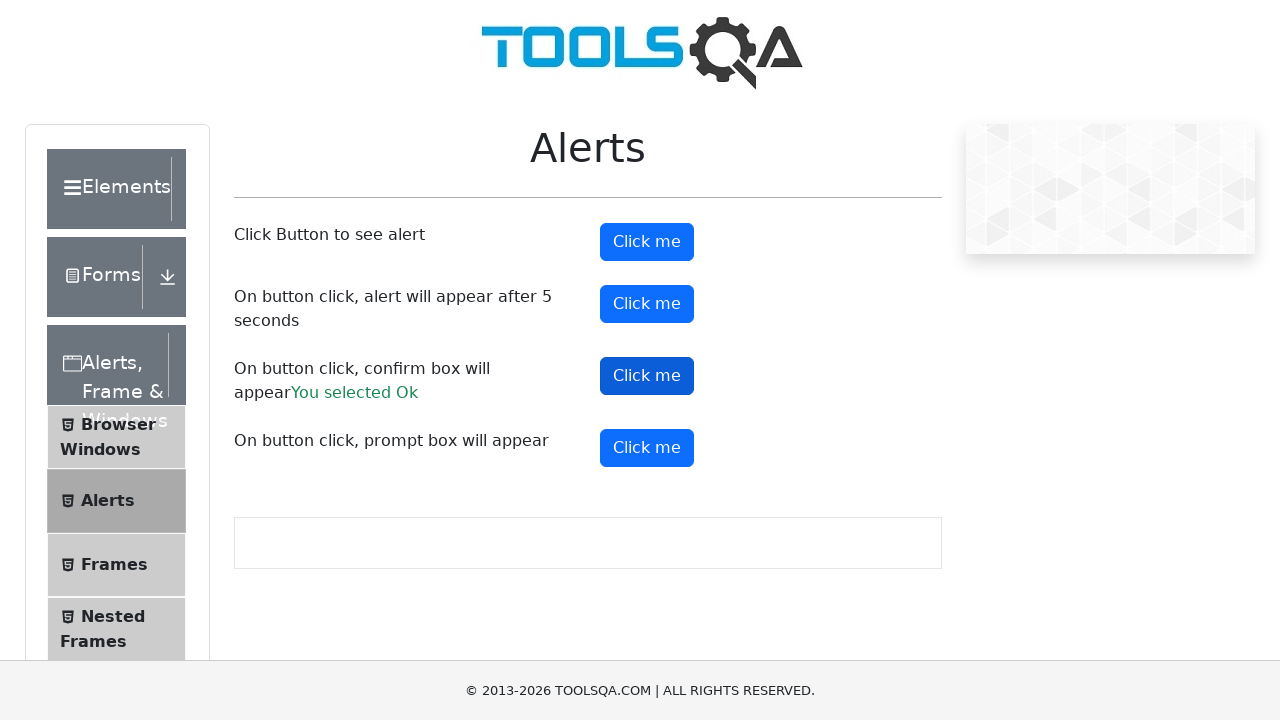